Tests opting out of A/B tests by adding an opt-out cookie after visiting the page, then refreshing to verify the page changes to show "No A/B Test" heading.

Starting URL: http://the-internet.herokuapp.com/abtest

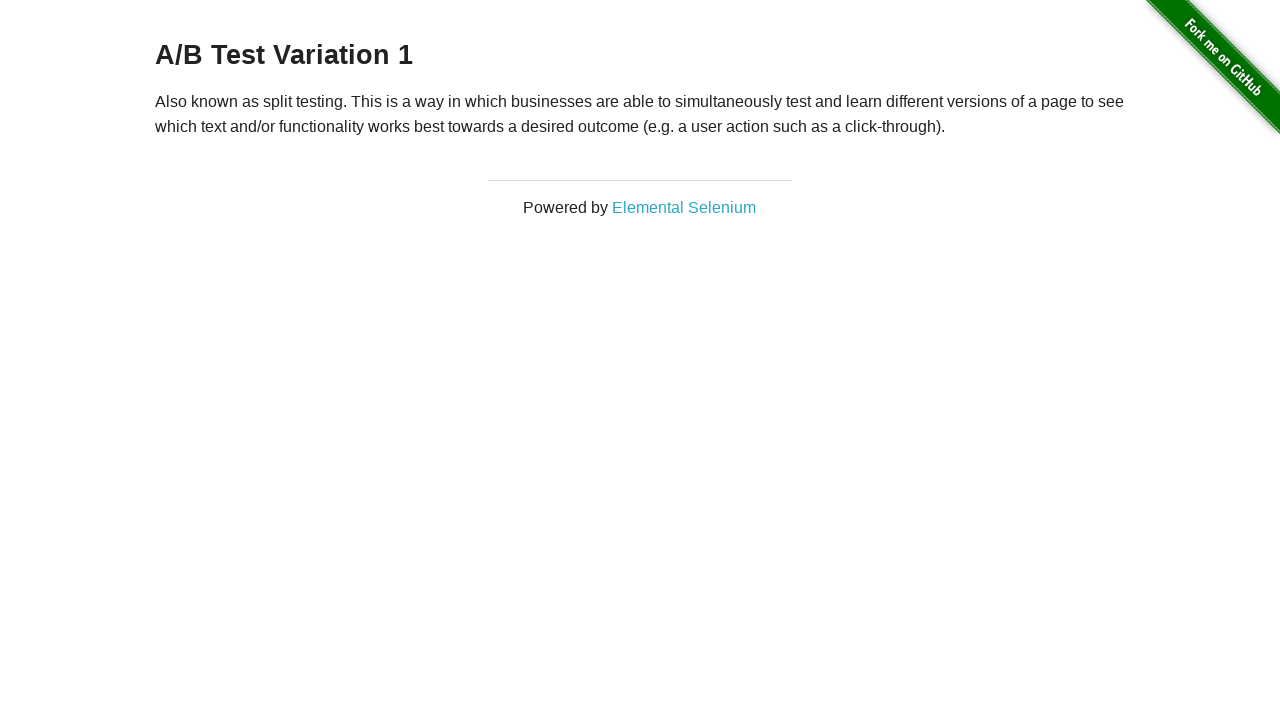

Located h3 heading element
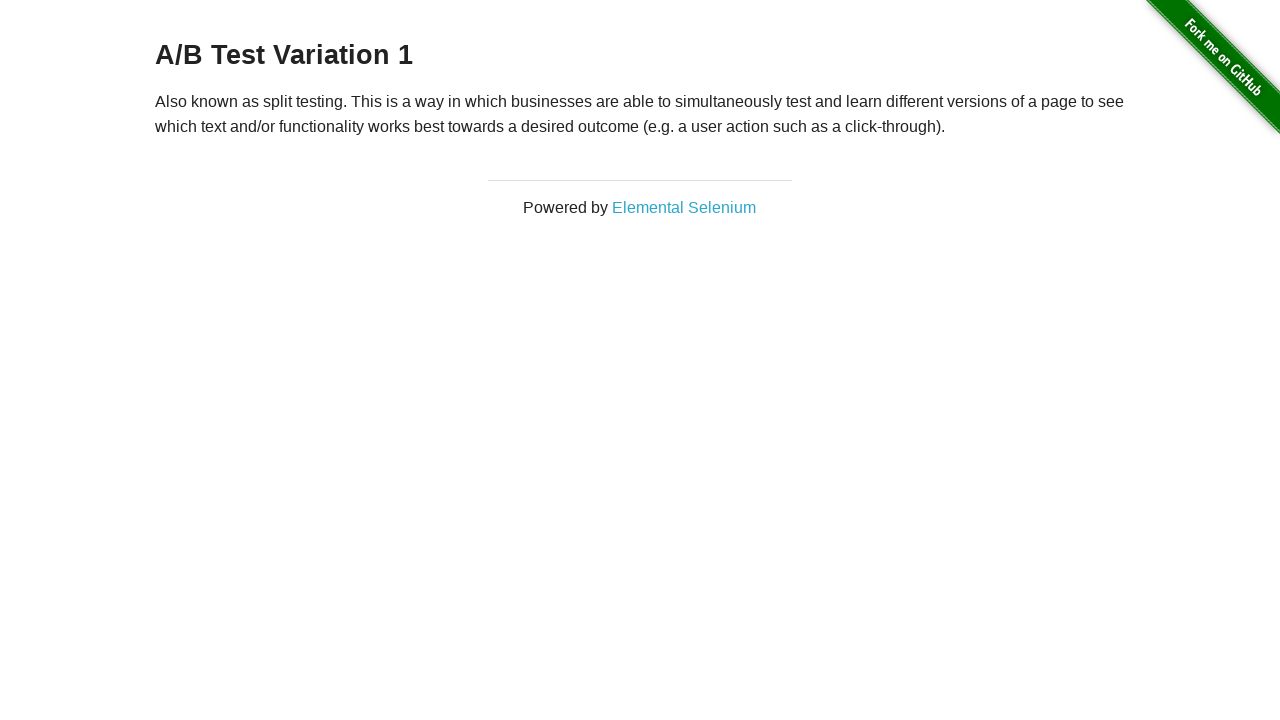

Retrieved heading text content
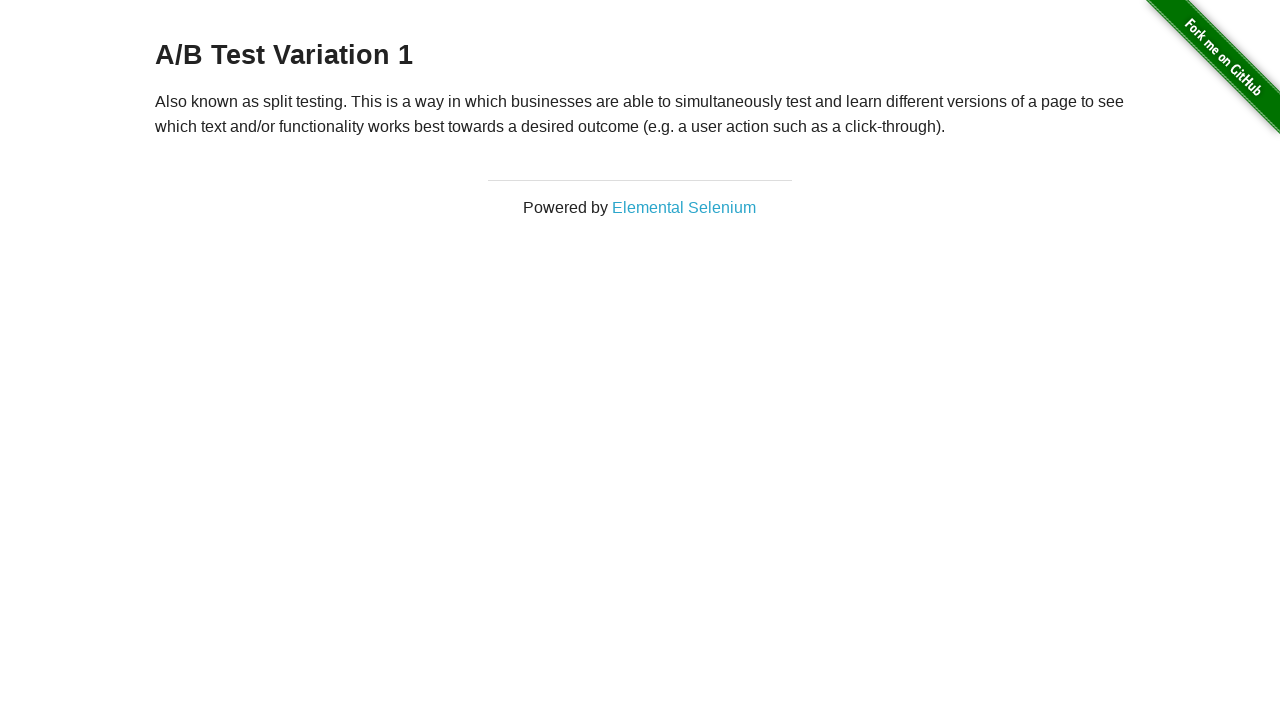

Verified heading starts with 'A/B Test' - confirmed user is in A/B test group
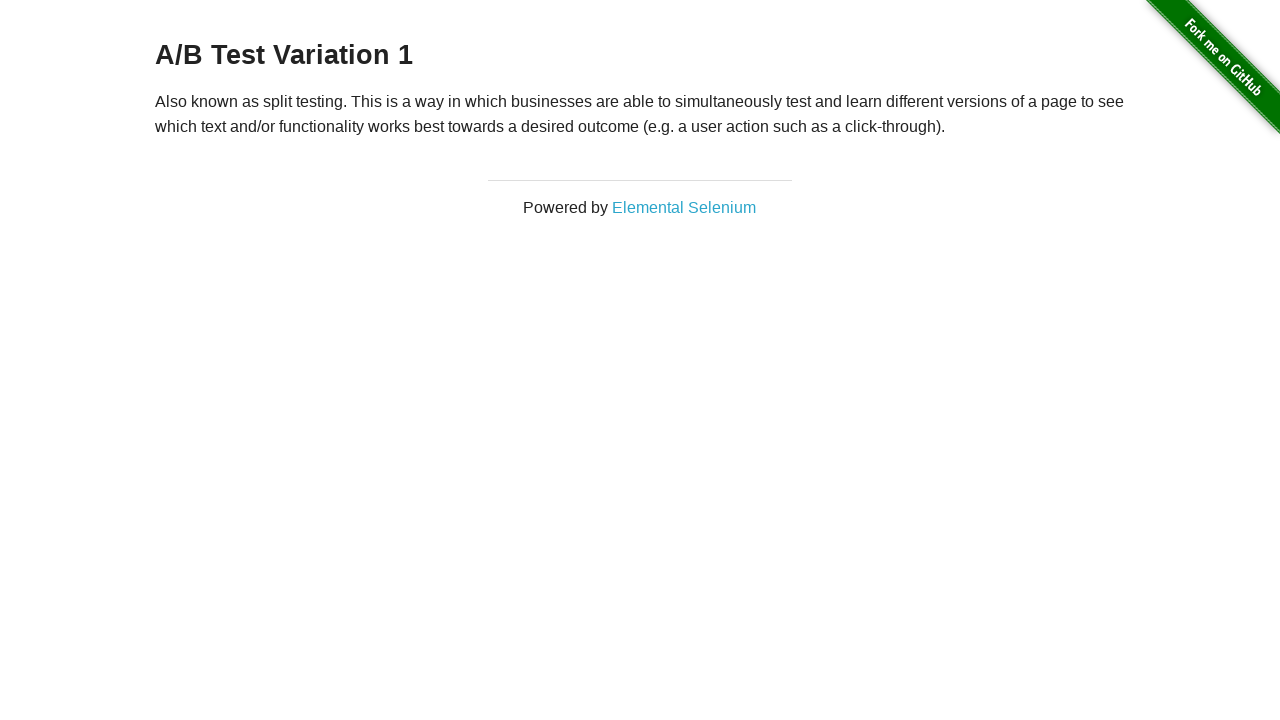

Added optimizelyOptOut cookie with value 'true' to opt out of A/B testing
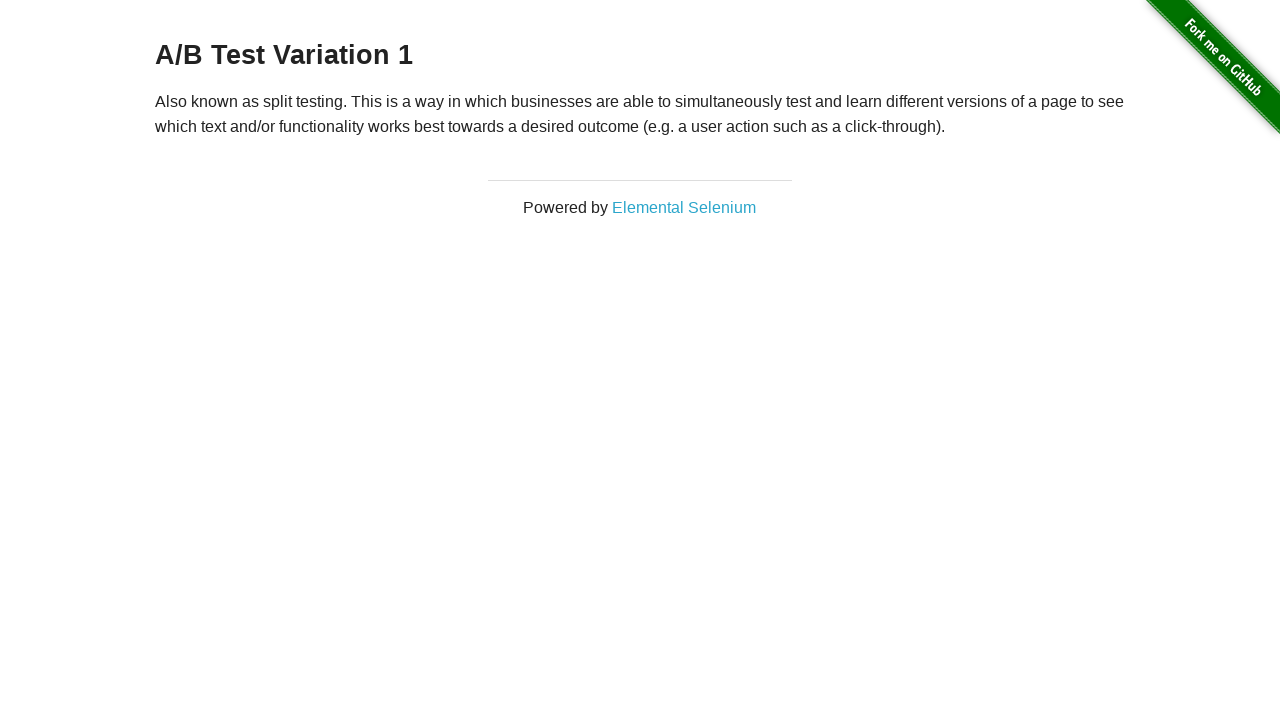

Reloaded page to apply opt-out cookie
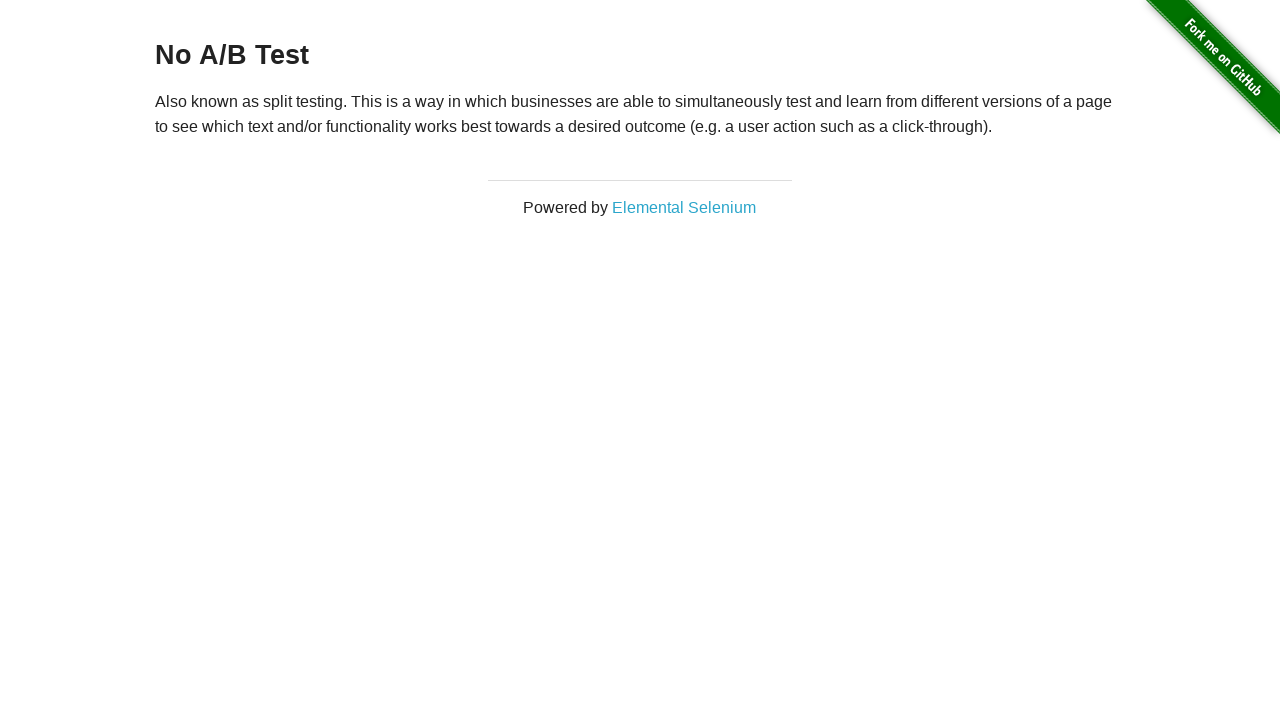

Retrieved heading text content after page reload
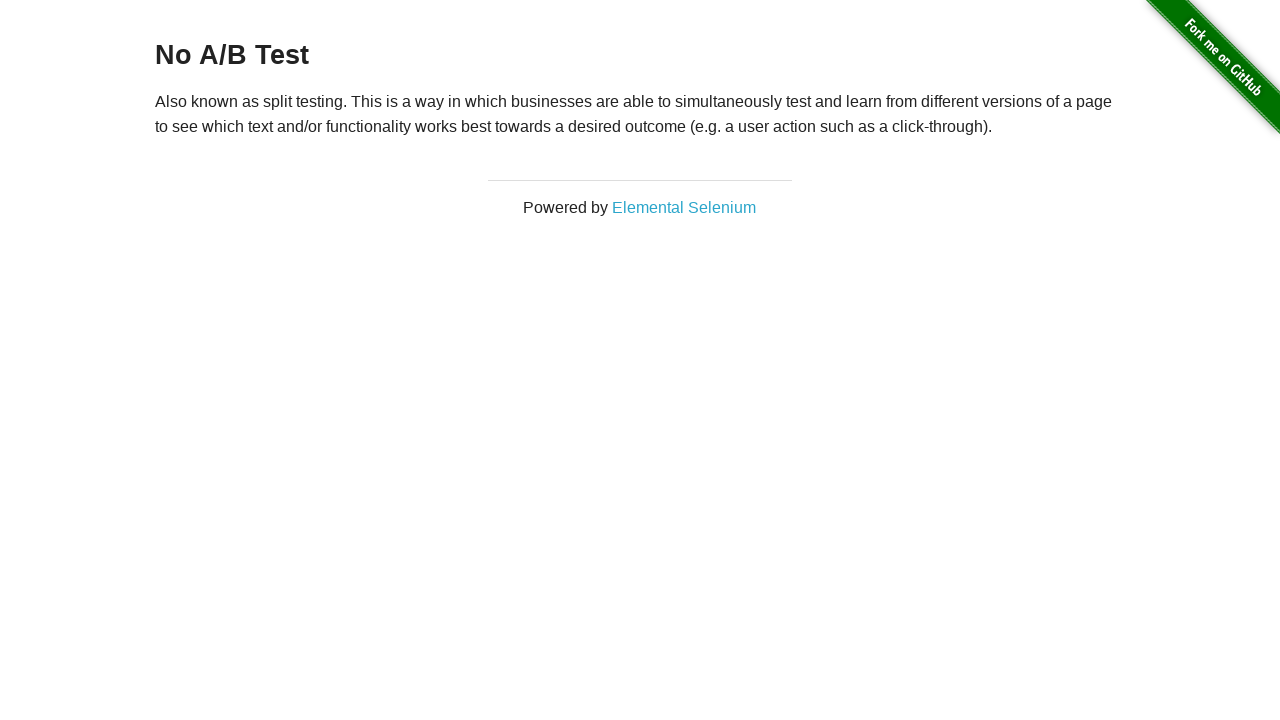

Verified heading starts with 'No A/B Test' - confirmed user is opted out of A/B testing
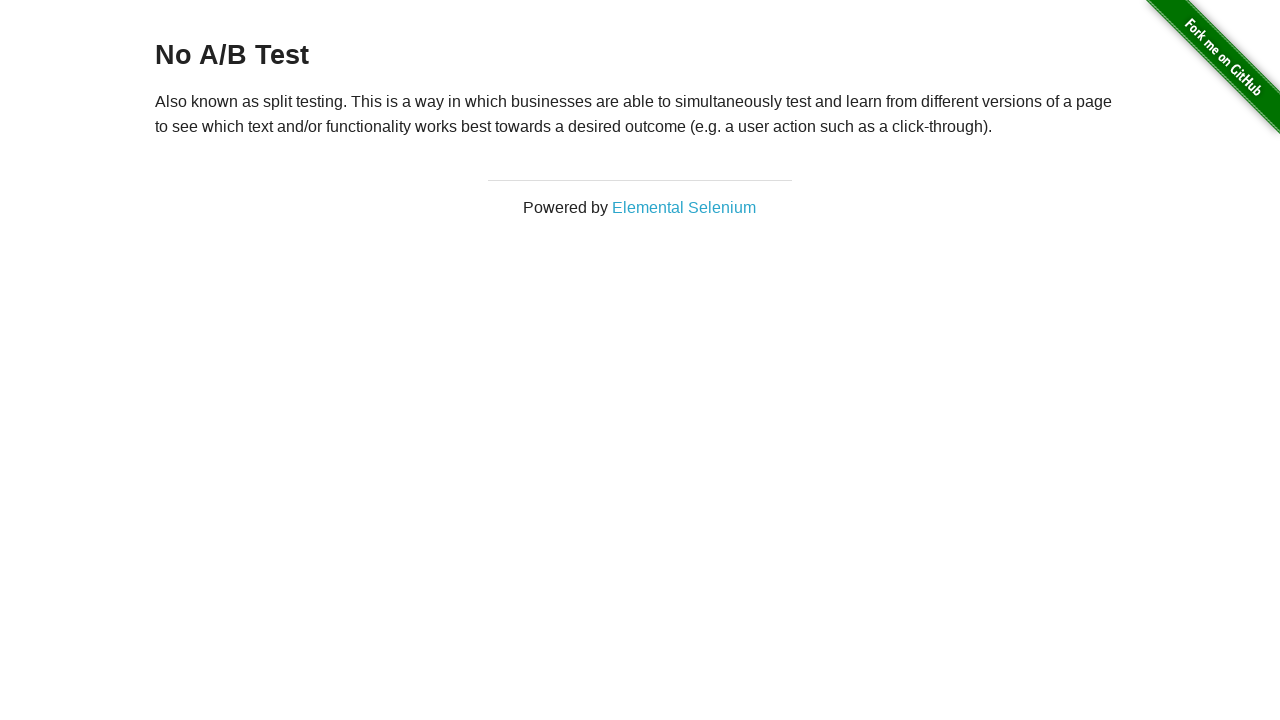

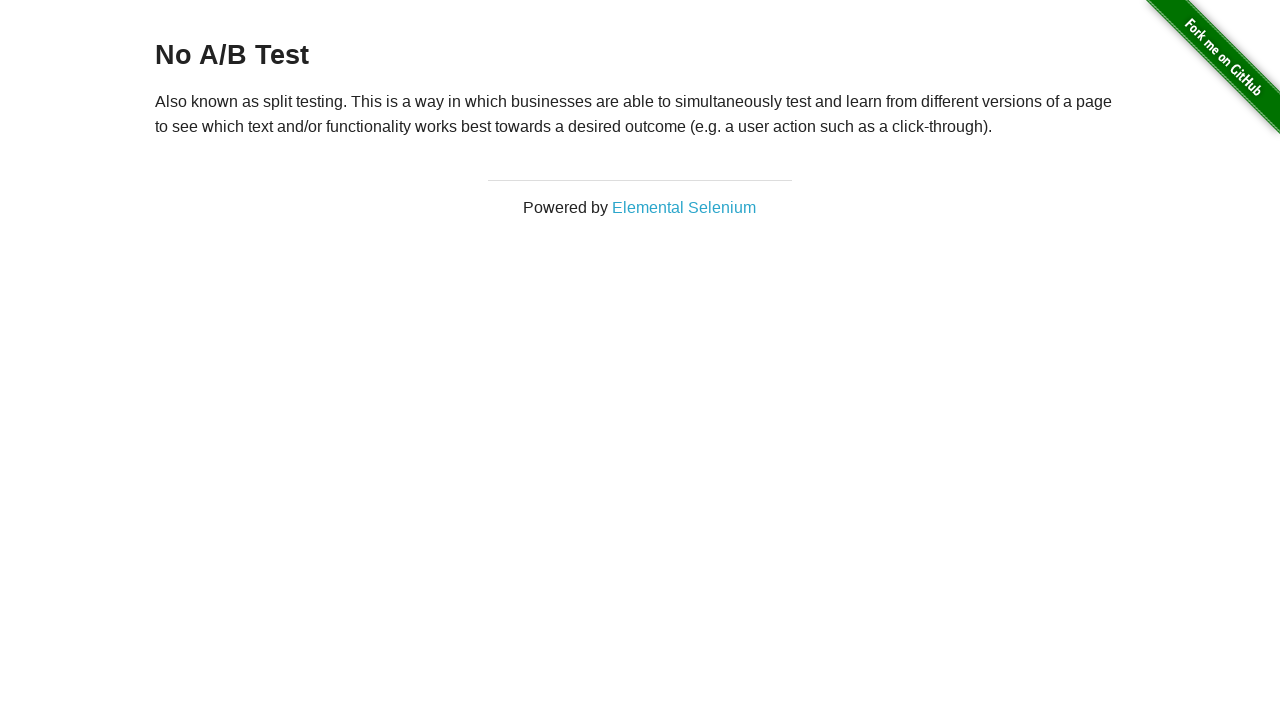